Tests multiple calculator operations and verifies the history of actions is correctly tracked by counting the number of results in memory

Starting URL: http://juliemr.github.io/protractor-demo/

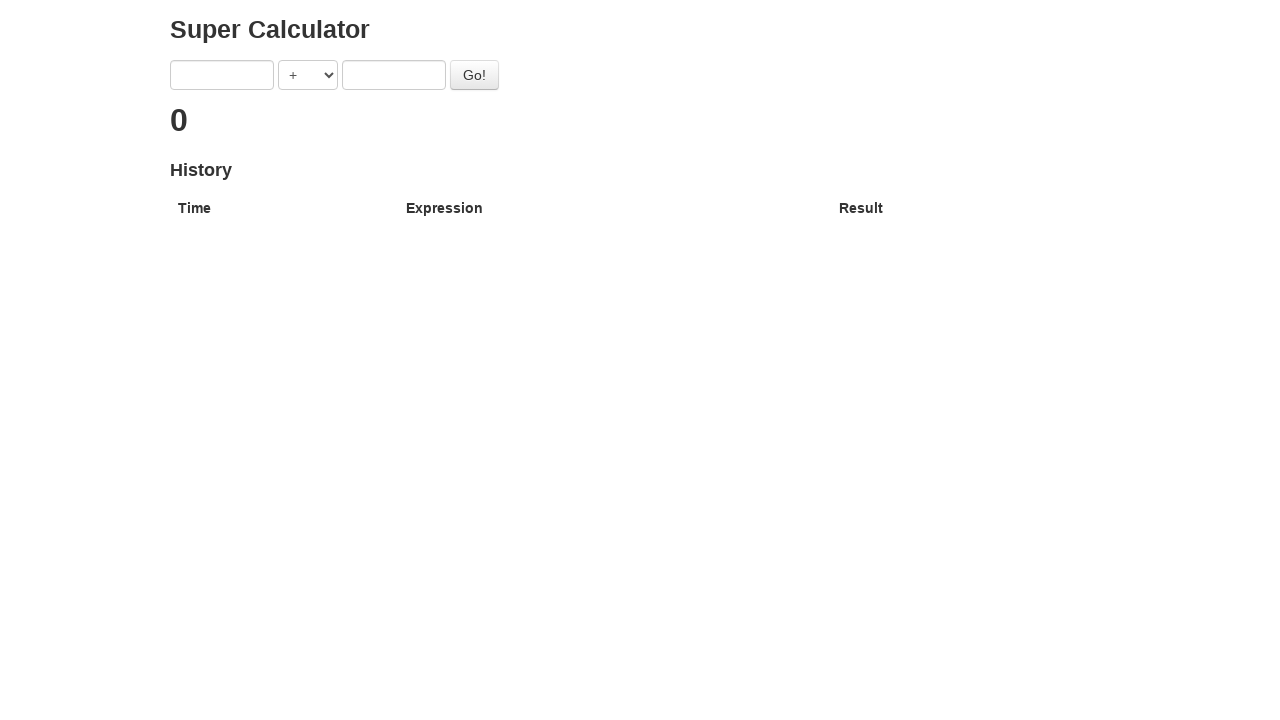

Selected SUBTRACTION operator on [ng-model='operator']
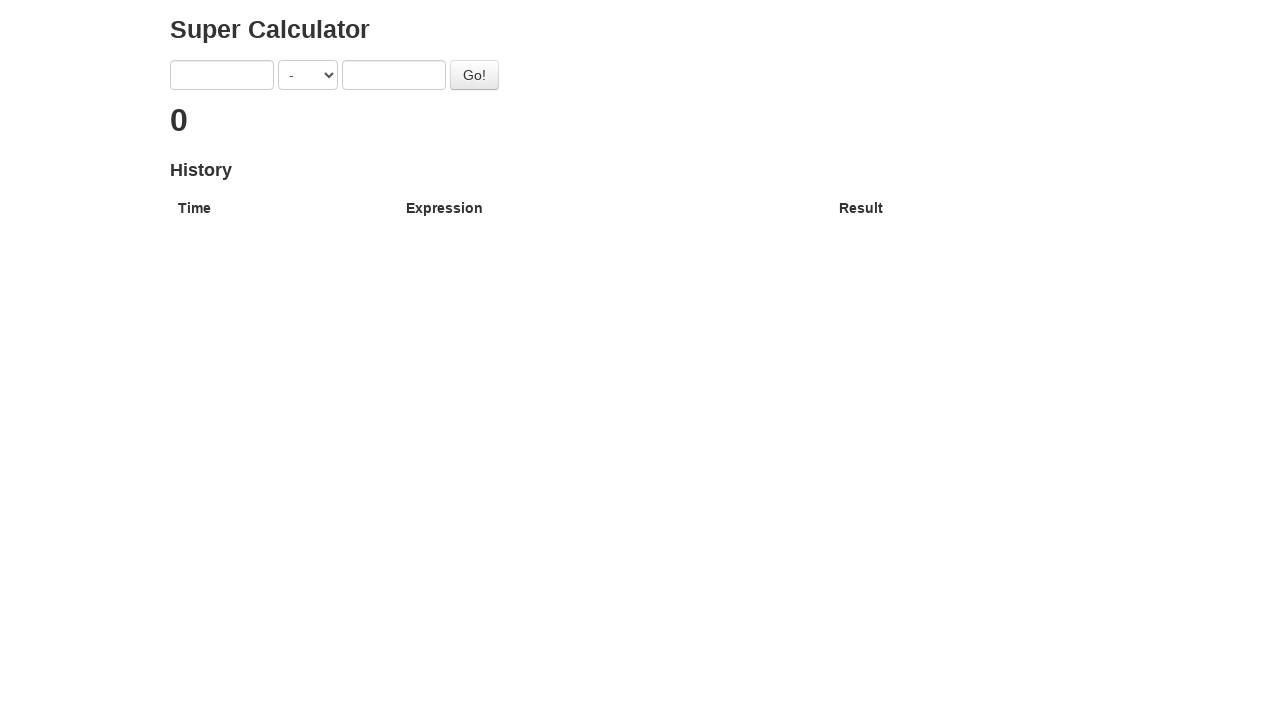

Filled first operand with 2 on [ng-model='first']
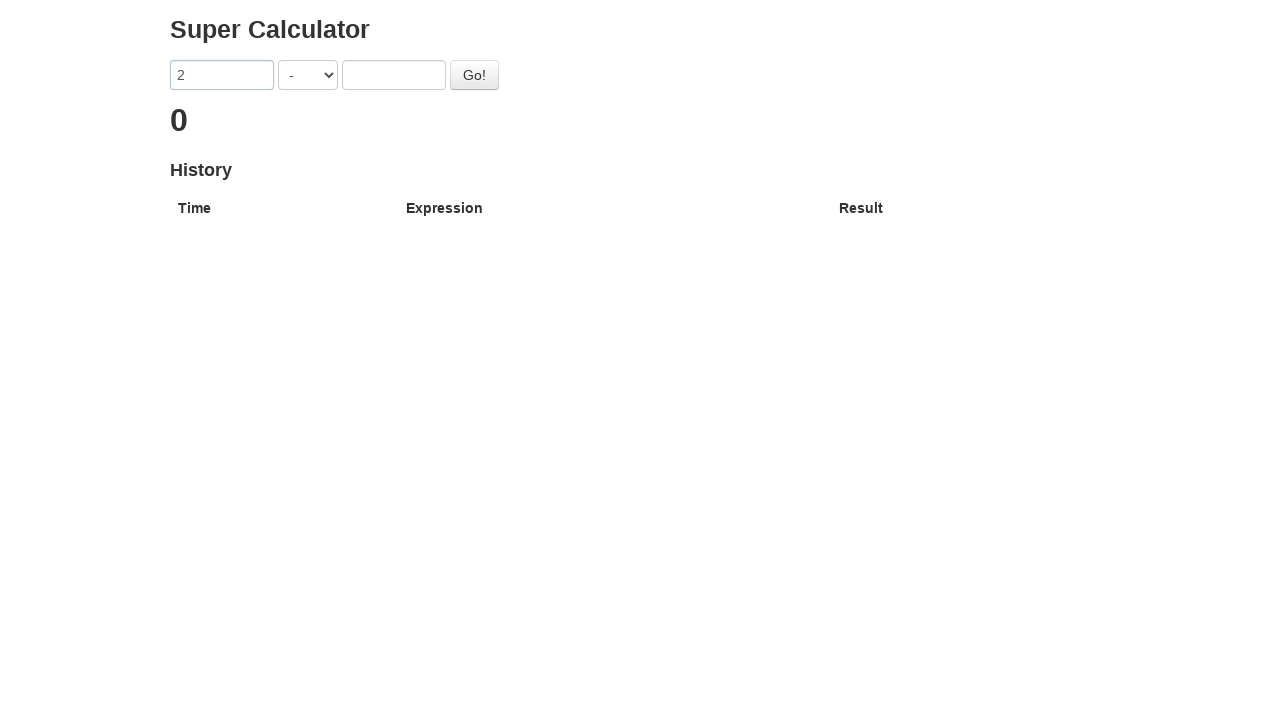

Filled second operand with 1 on [ng-model='second']
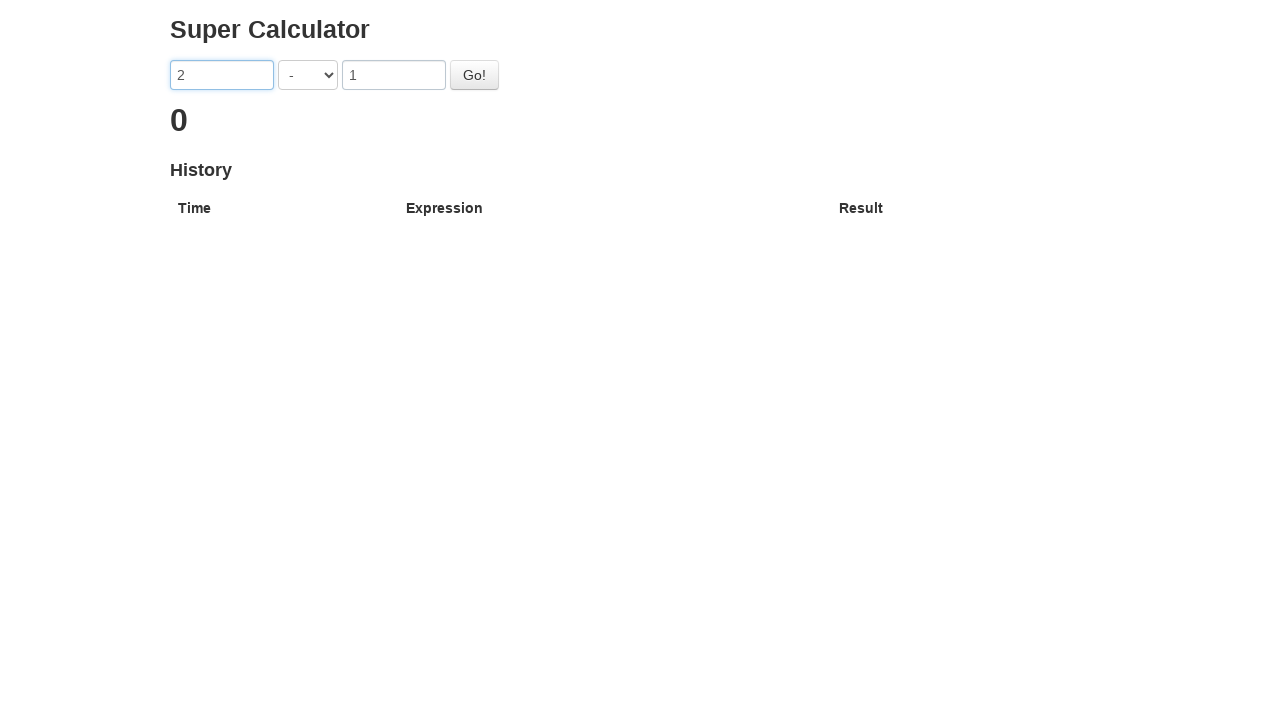

Clicked execute button for 2 - 1 at (474, 75) on #gobutton
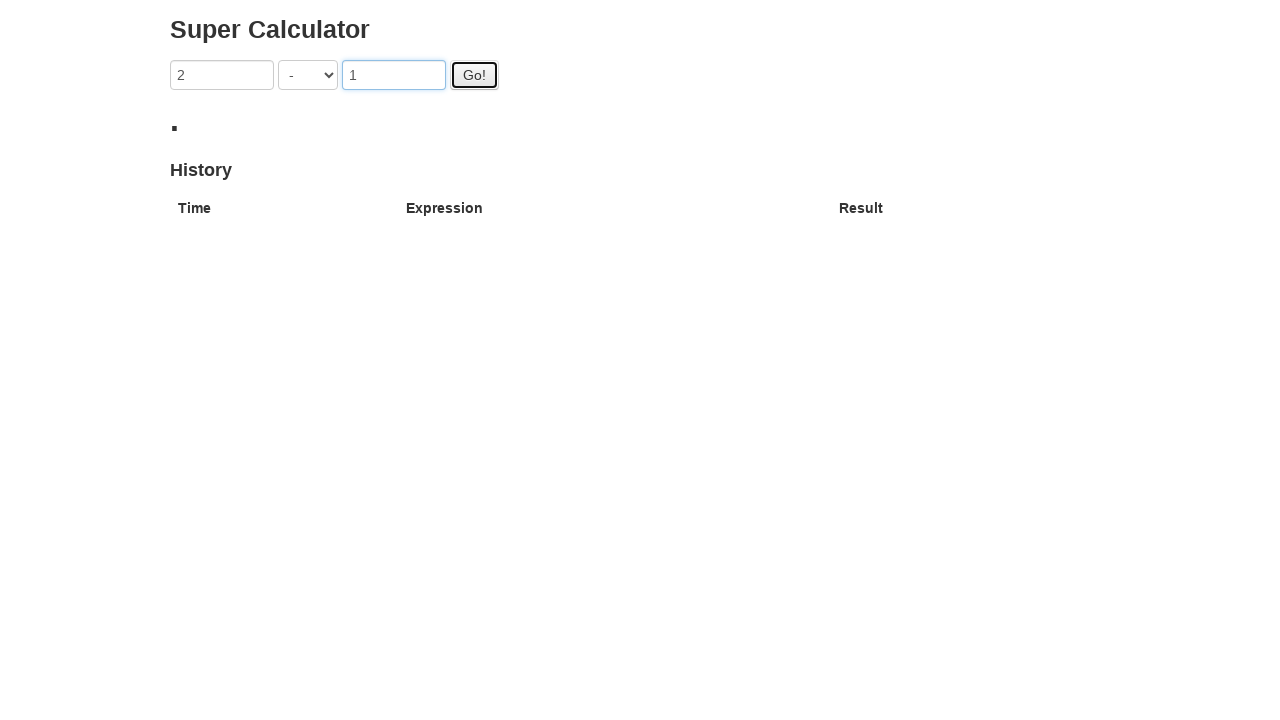

First calculation result 1 displayed
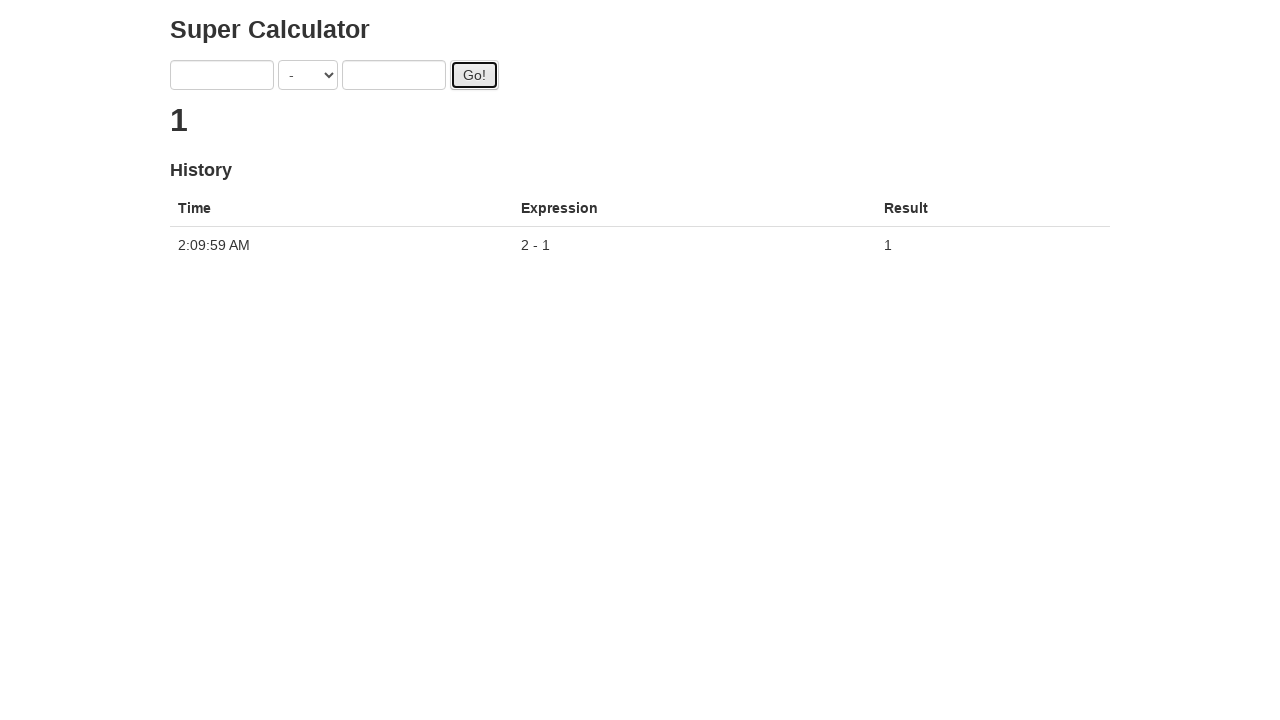

Filled first operand with 3 on [ng-model='first']
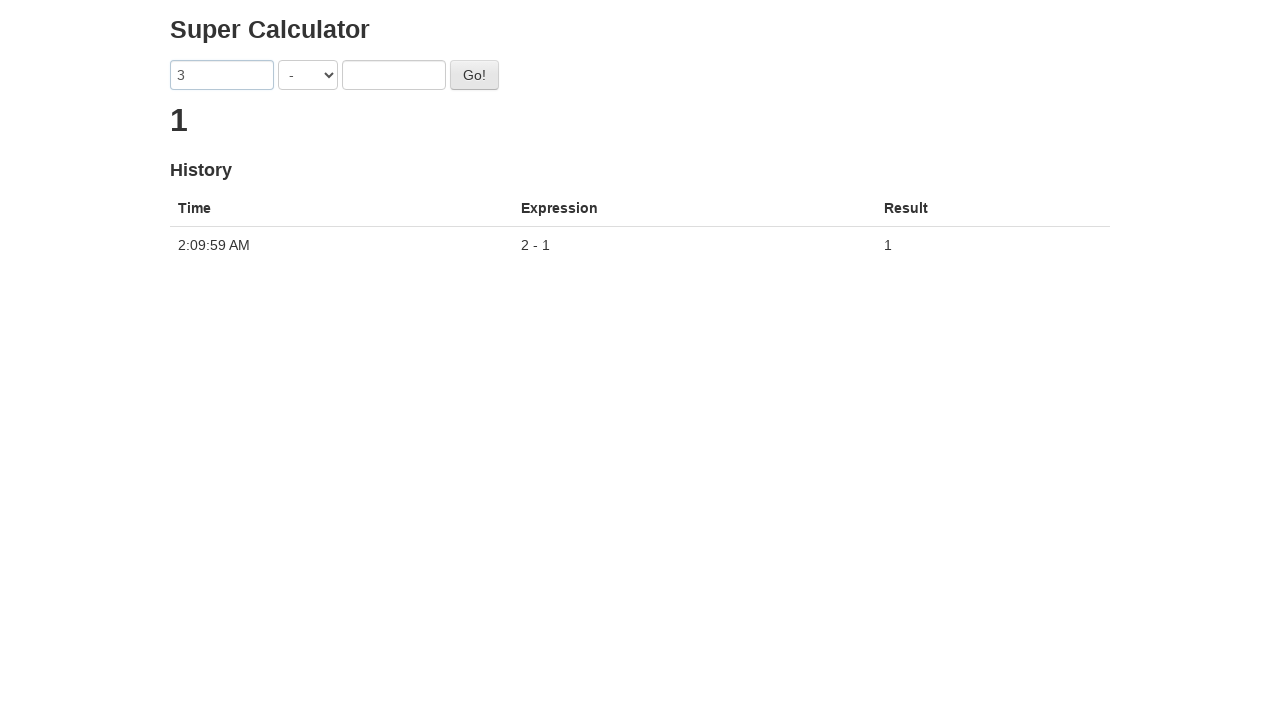

Filled second operand with 1 on [ng-model='second']
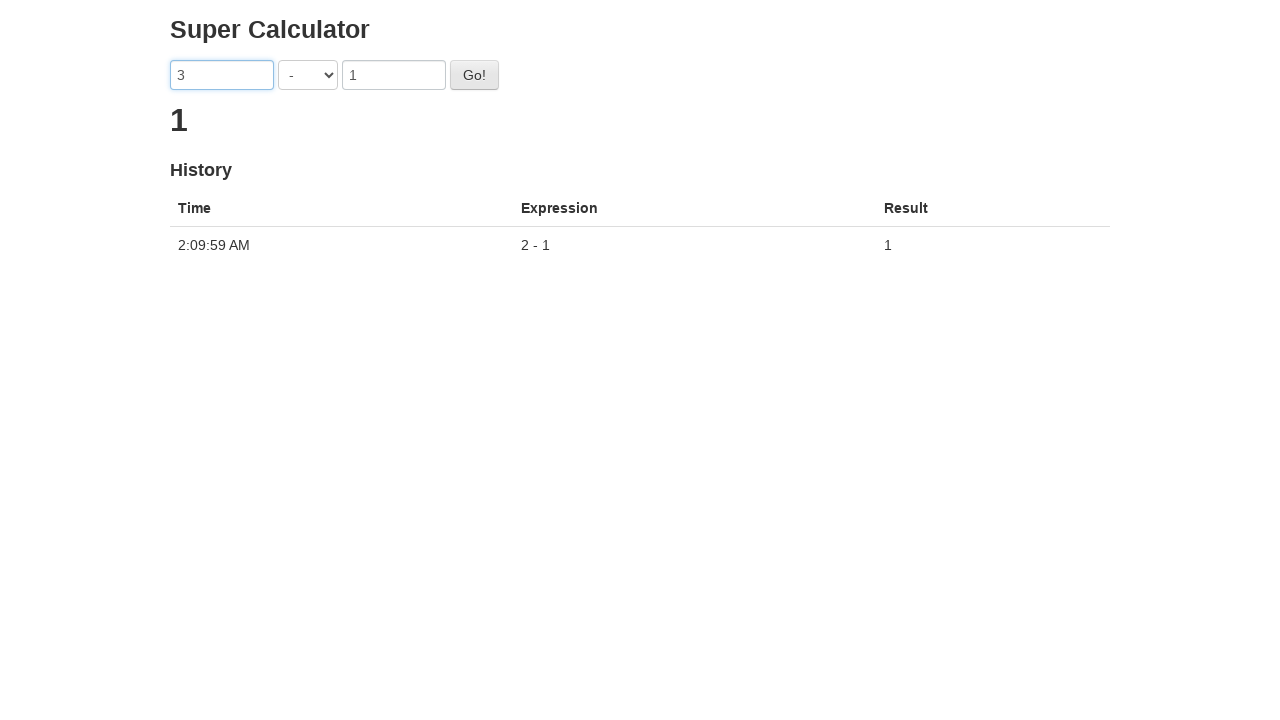

Selected SUBTRACTION operator again on [ng-model='operator']
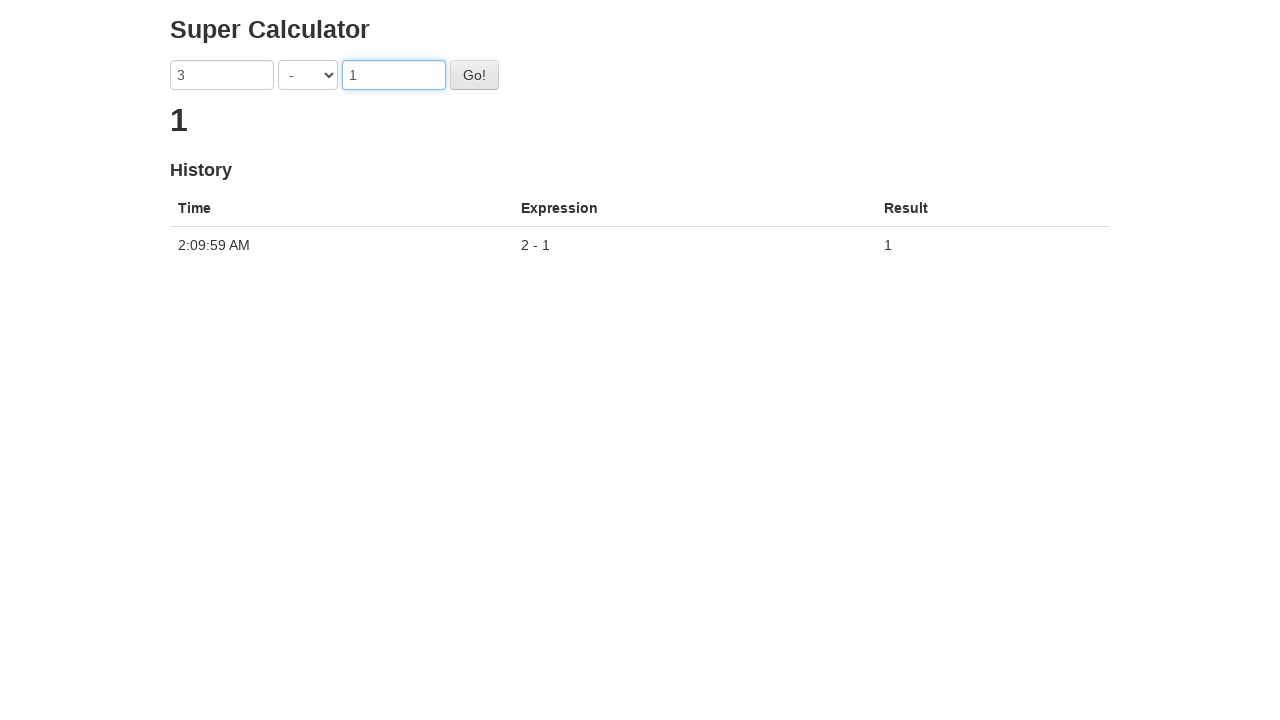

Clicked execute button for 3 - 1 at (474, 75) on #gobutton
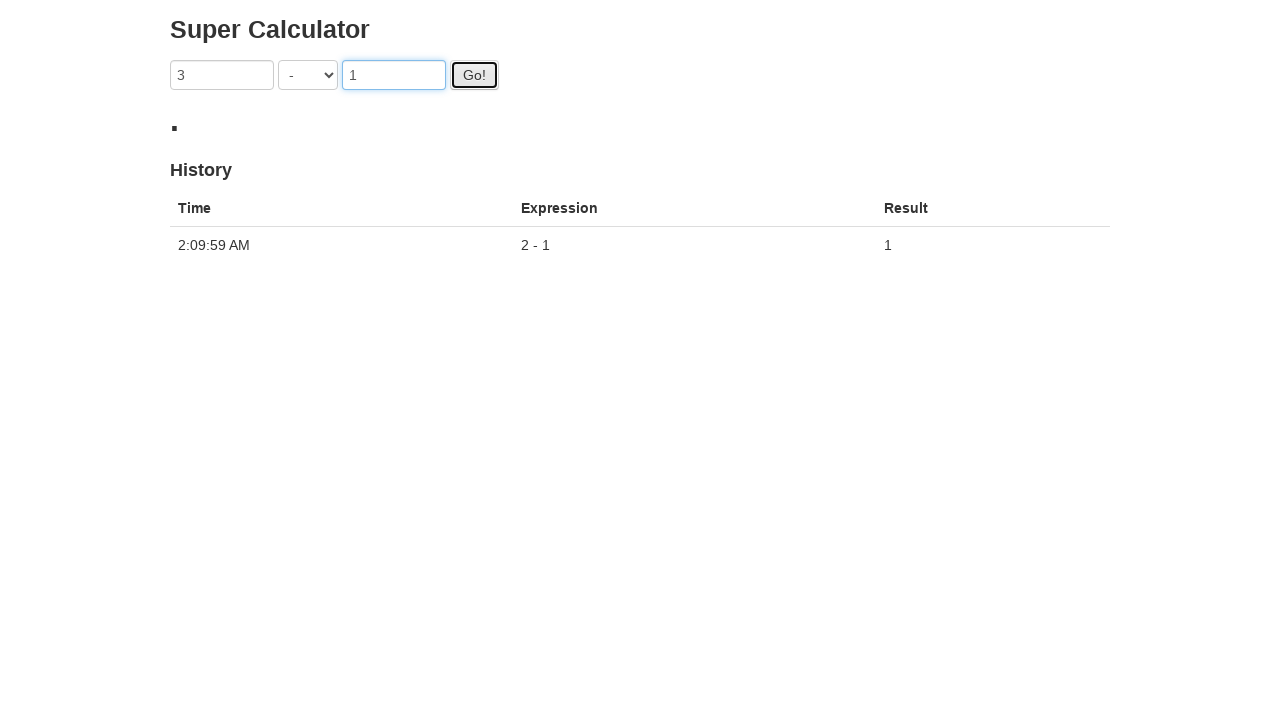

Second calculation result 2 displayed
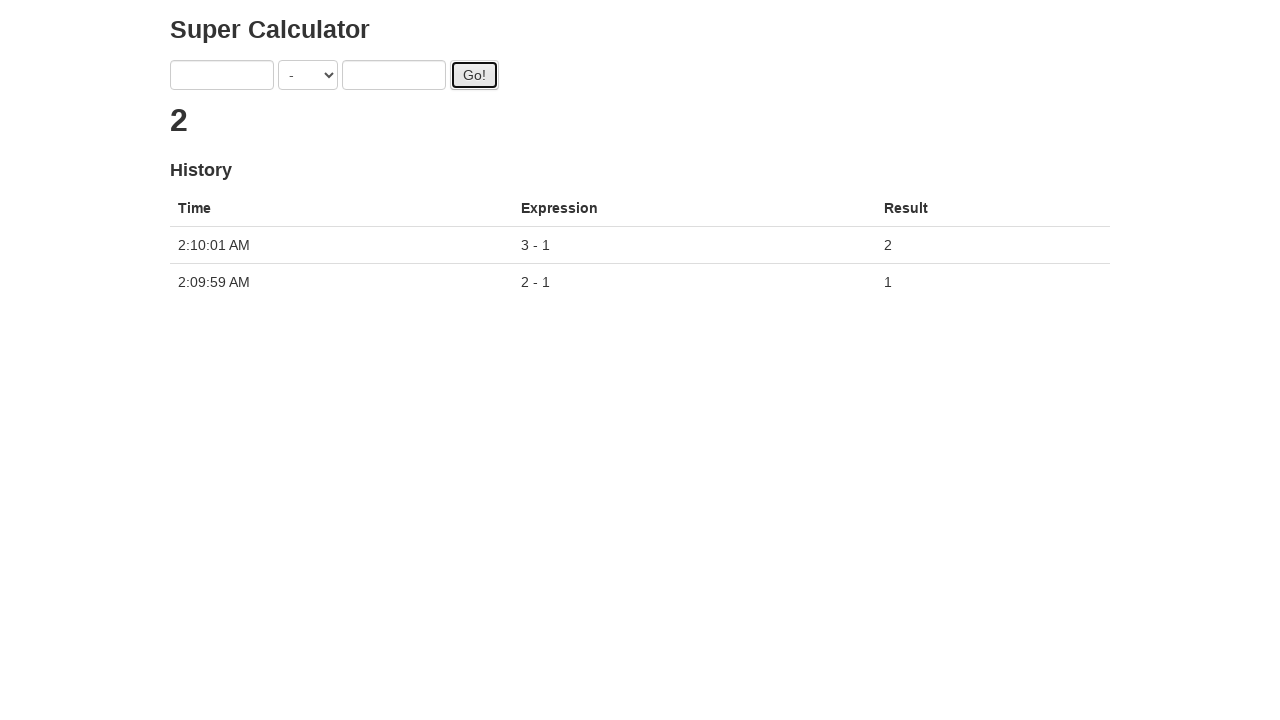

Verified 2 results exist in calculation history
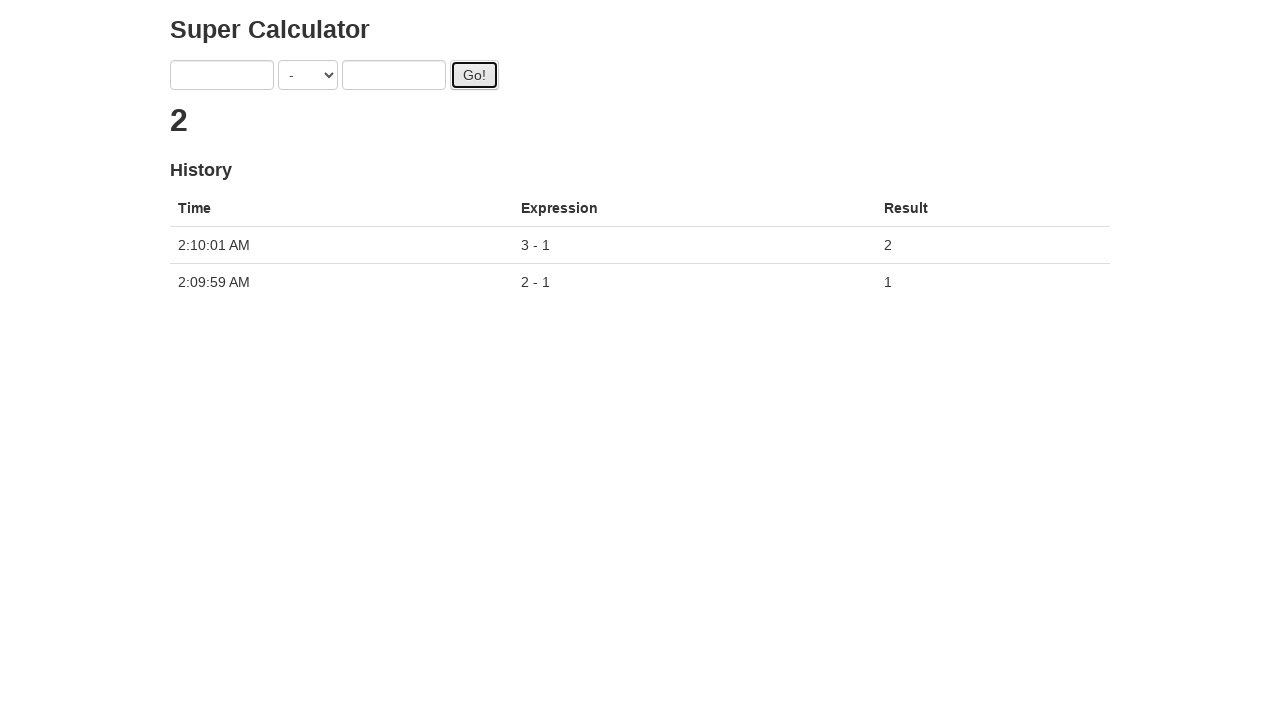

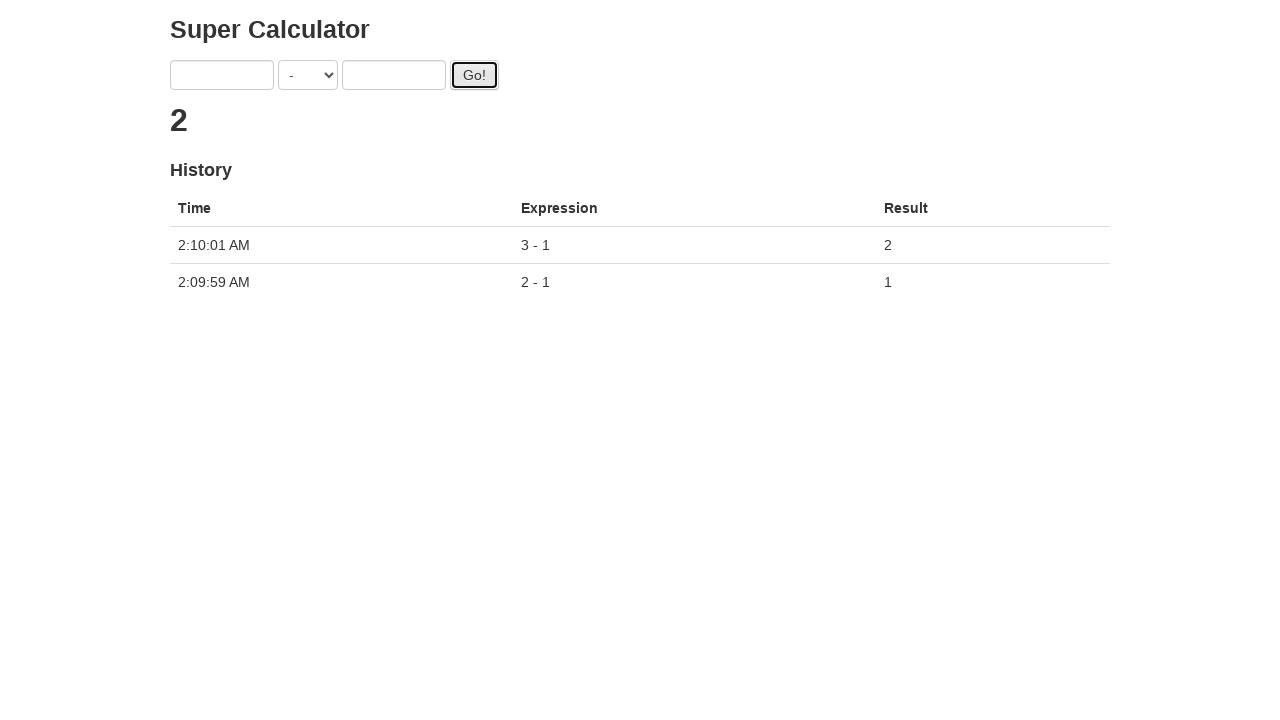